Tests checking if checkbox elements are selected or not

Starting URL: http://guinea-pig.webdriver.io

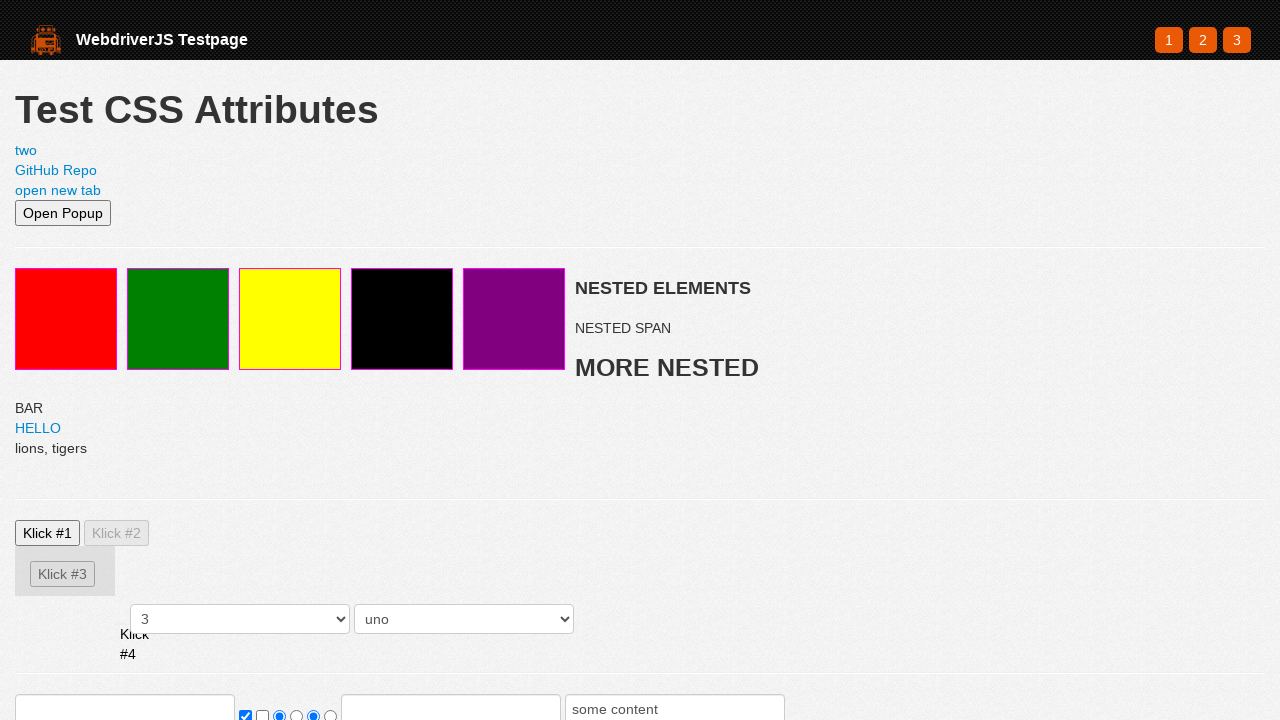

Navigated to guinea-pig.webdriver.io test page
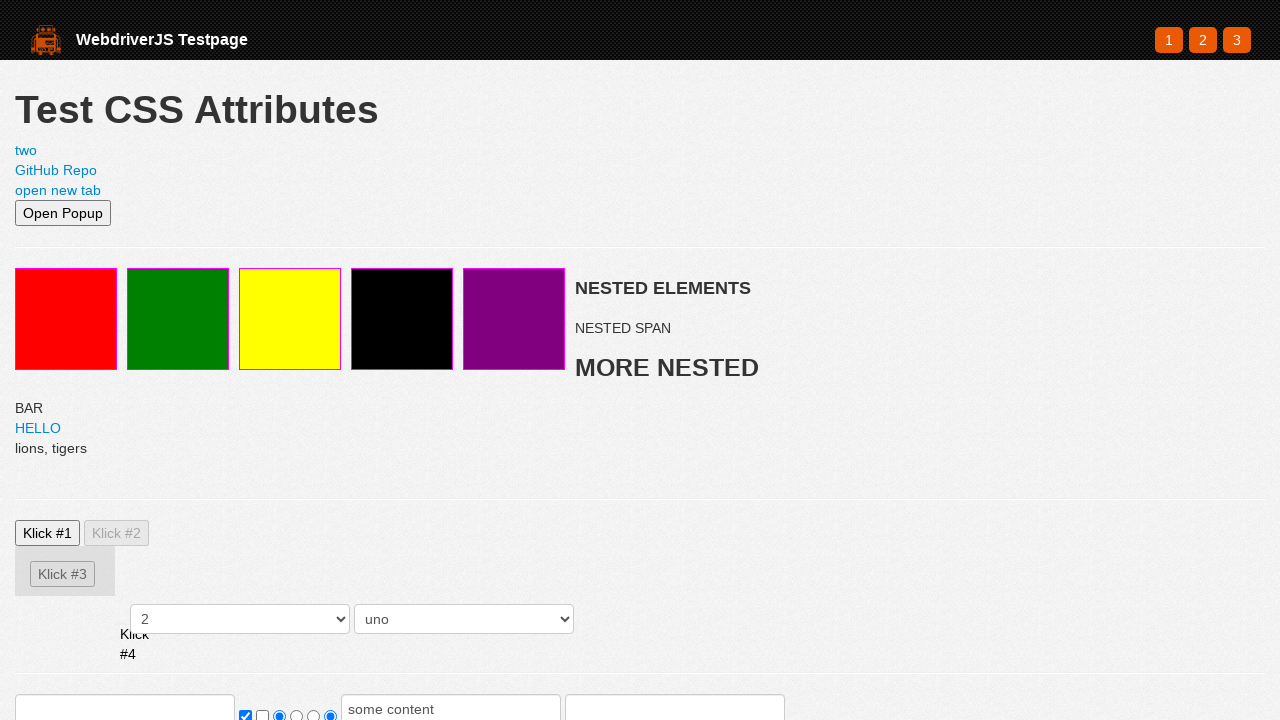

Located selected checkbox element
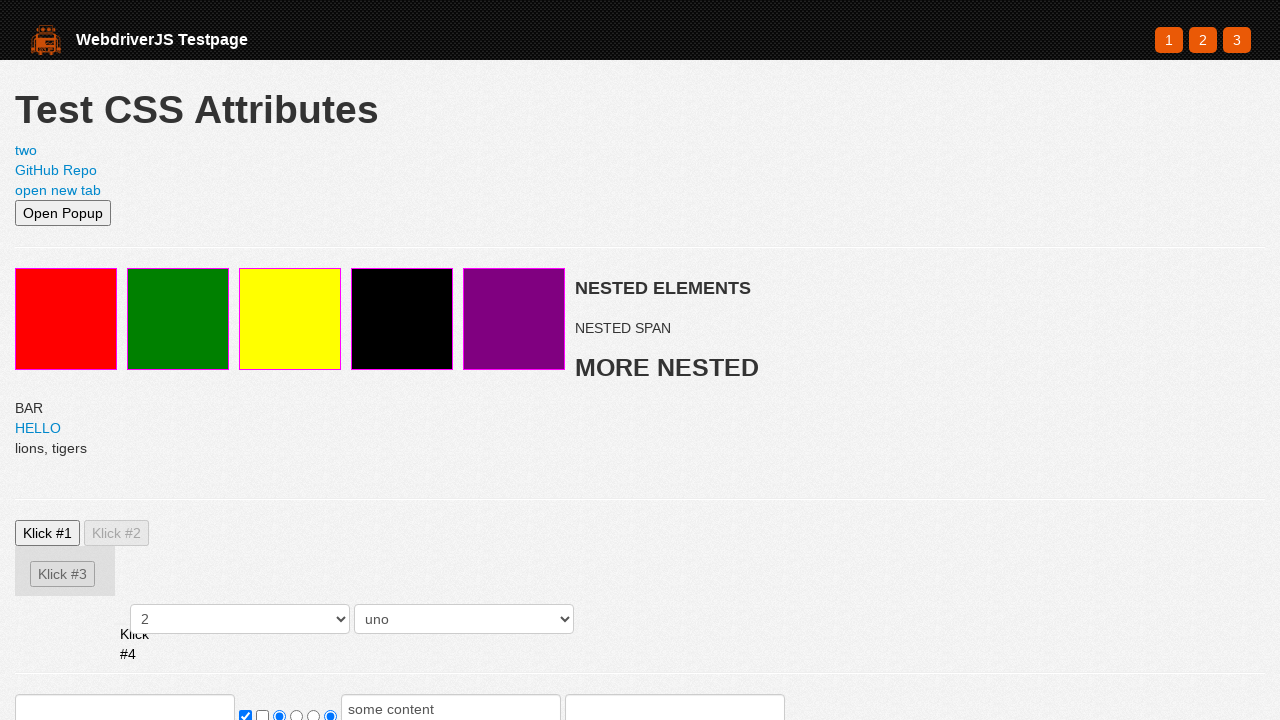

Verified that selected checkbox is checked
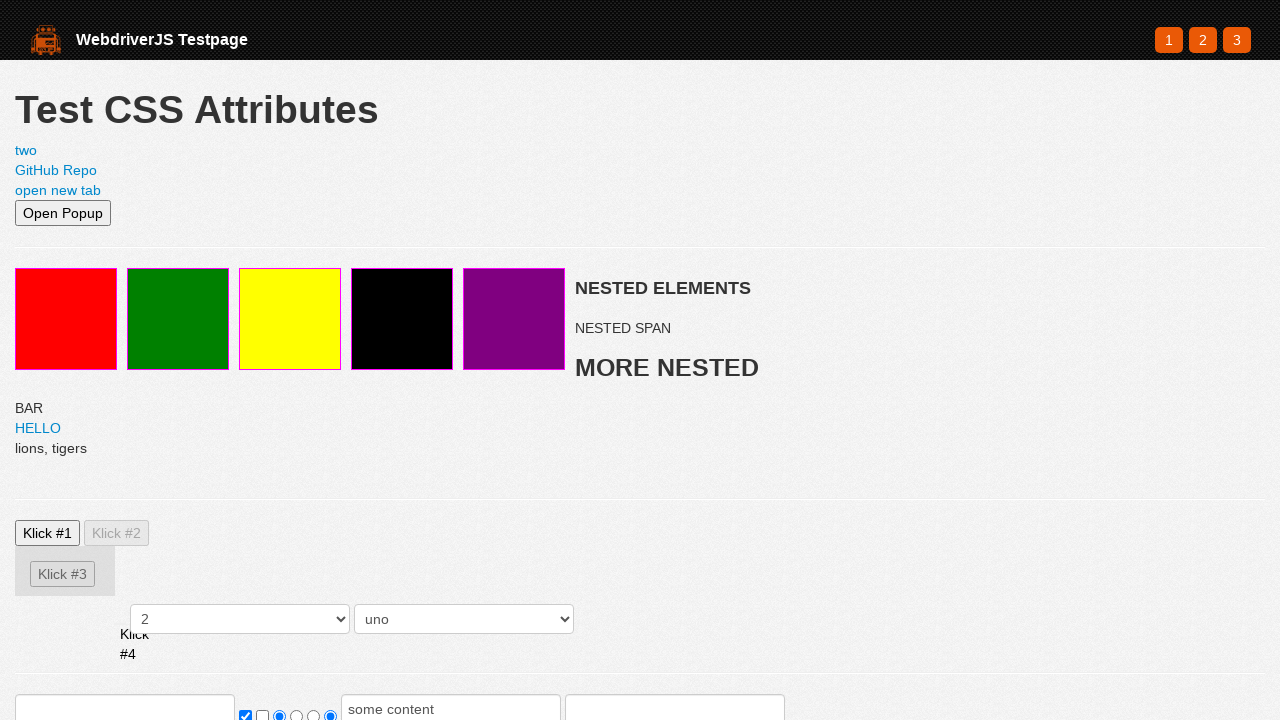

Located not selected checkbox element
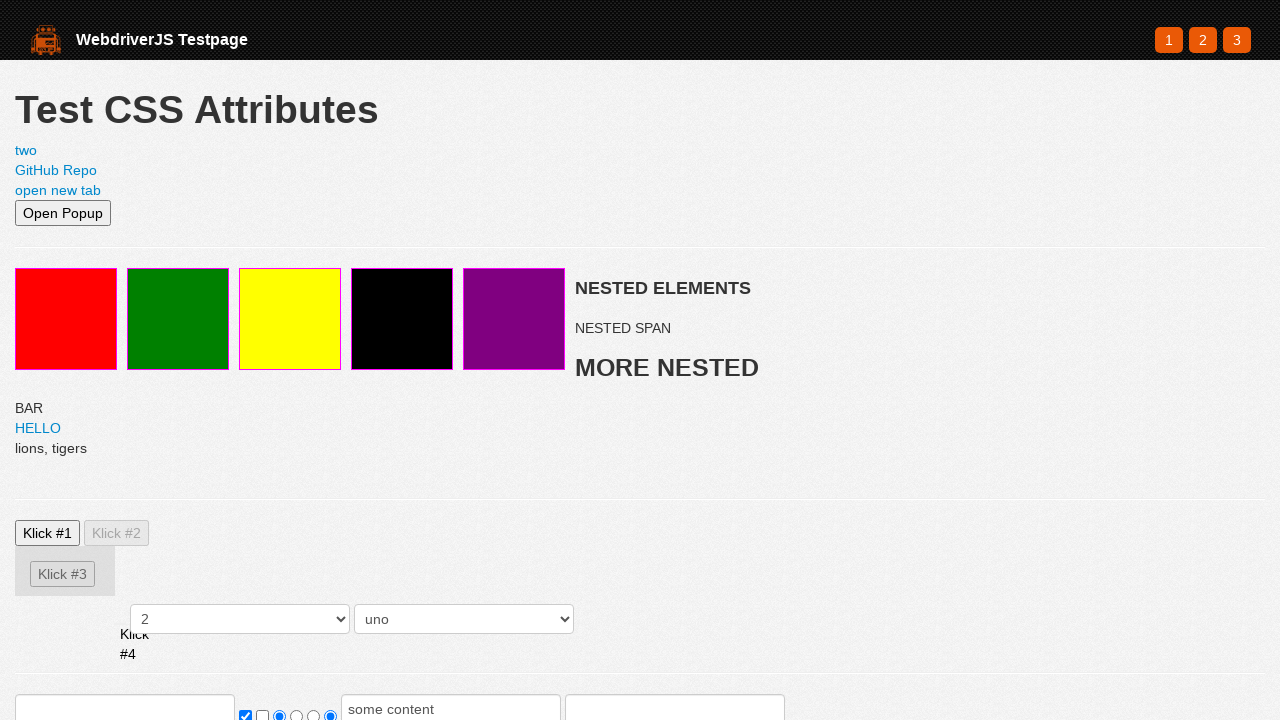

Verified that not selected checkbox is not checked
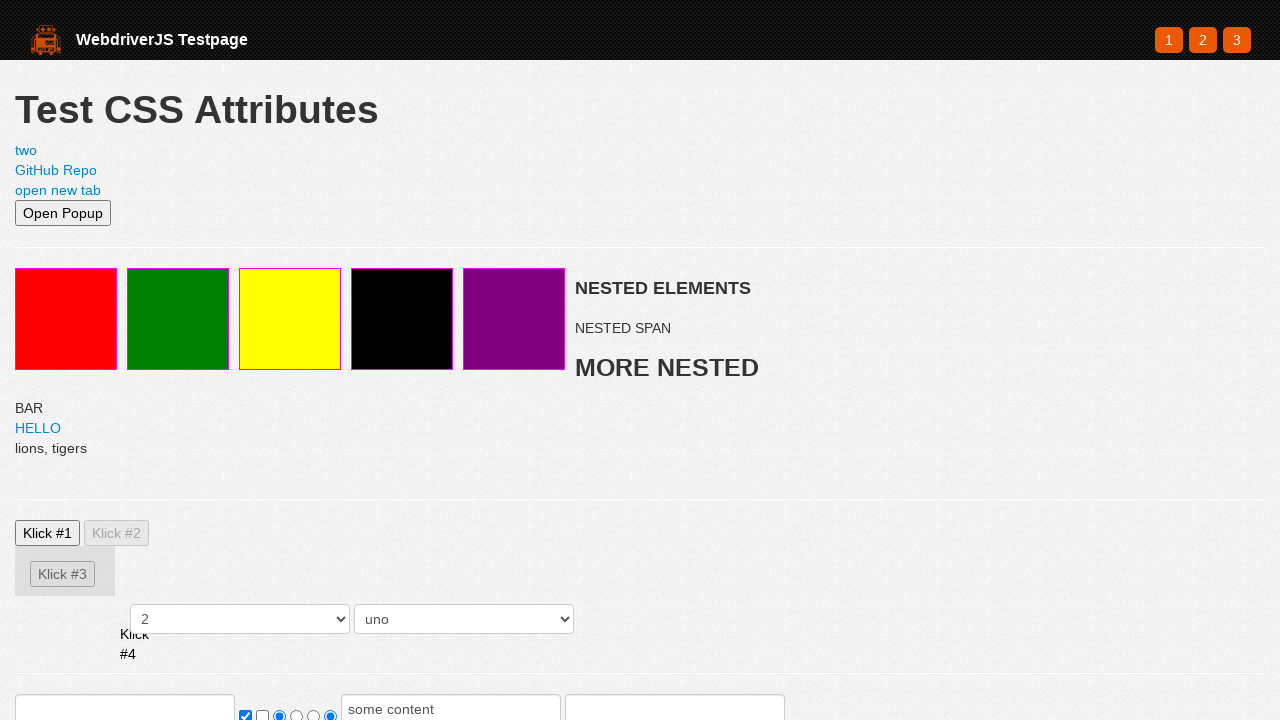

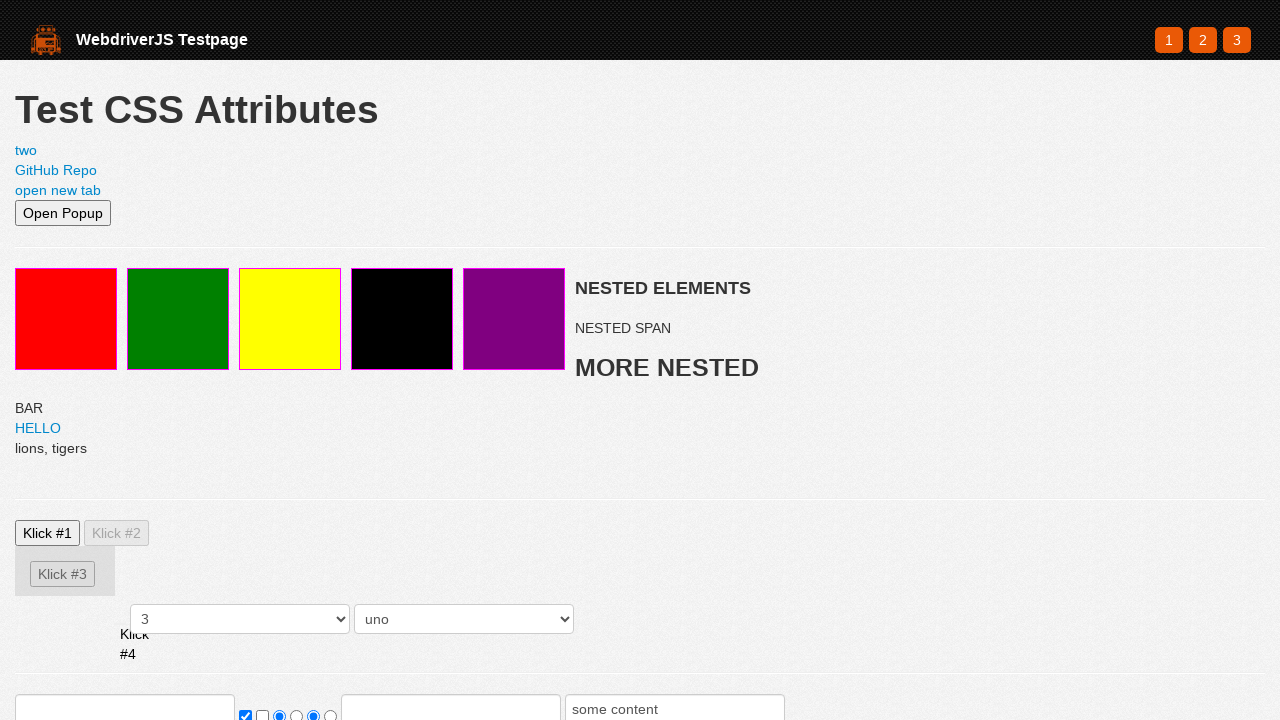